Tests the password reset functionality by clicking forgot password link, entering an email address, and submitting the reset request

Starting URL: https://beta.docuport.app/

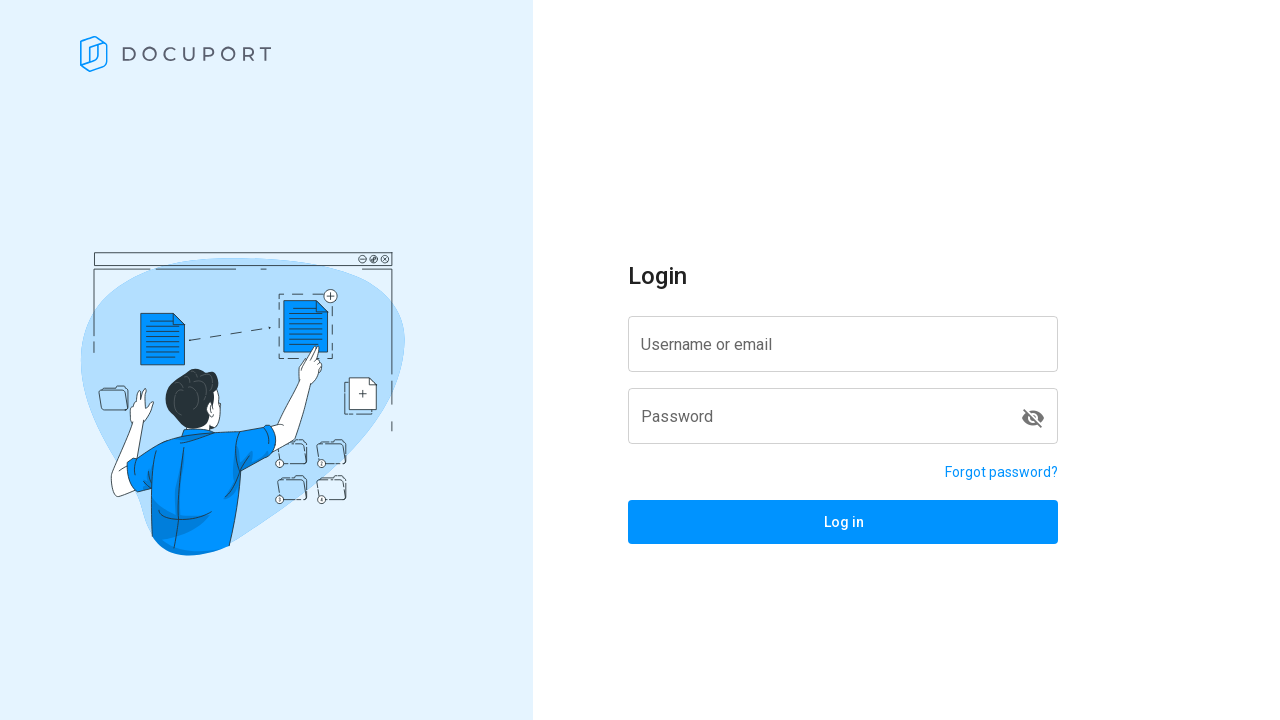

Clicked forgot password link at (1002, 472) on a[href='/reset-password']
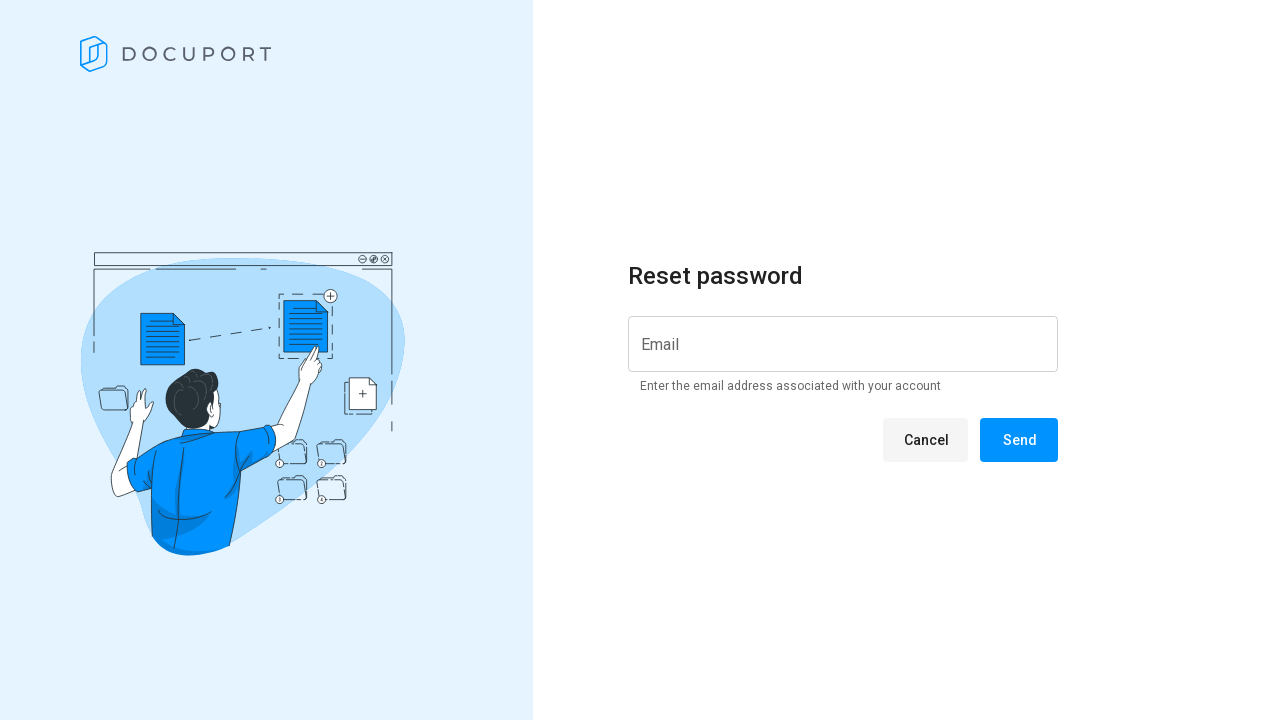

Reset password page loaded successfully
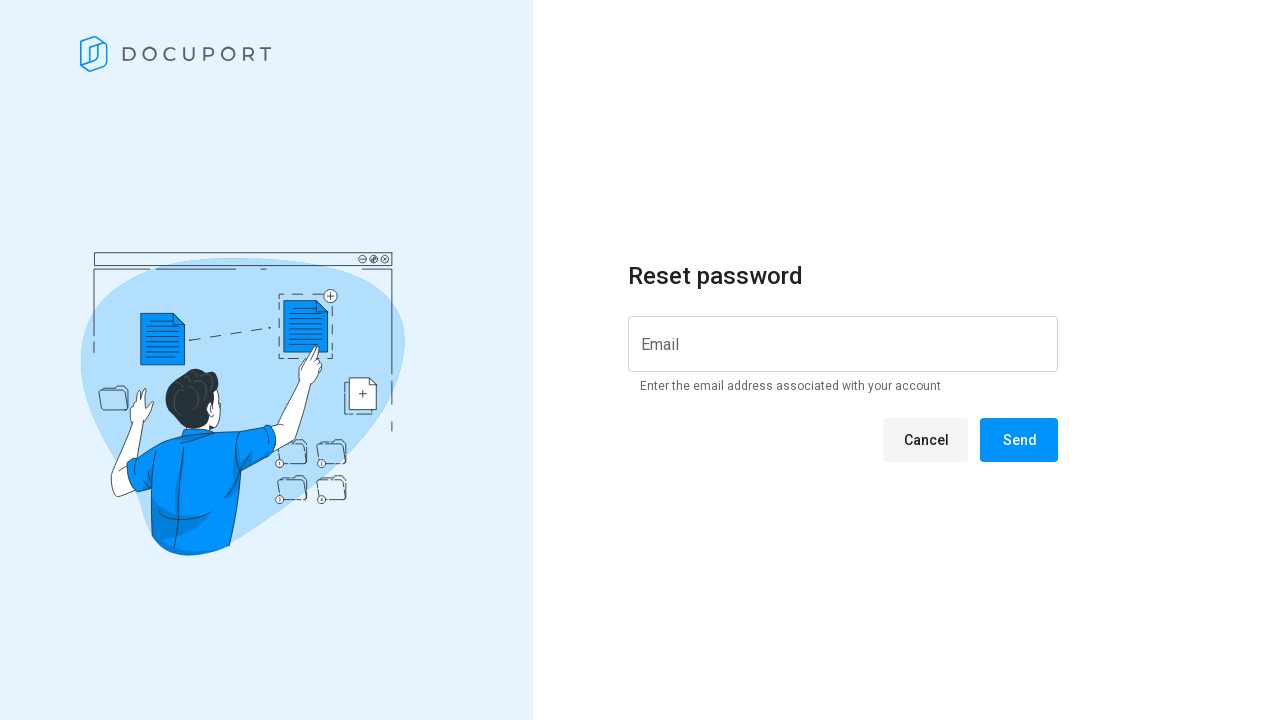

Password reset message displayed
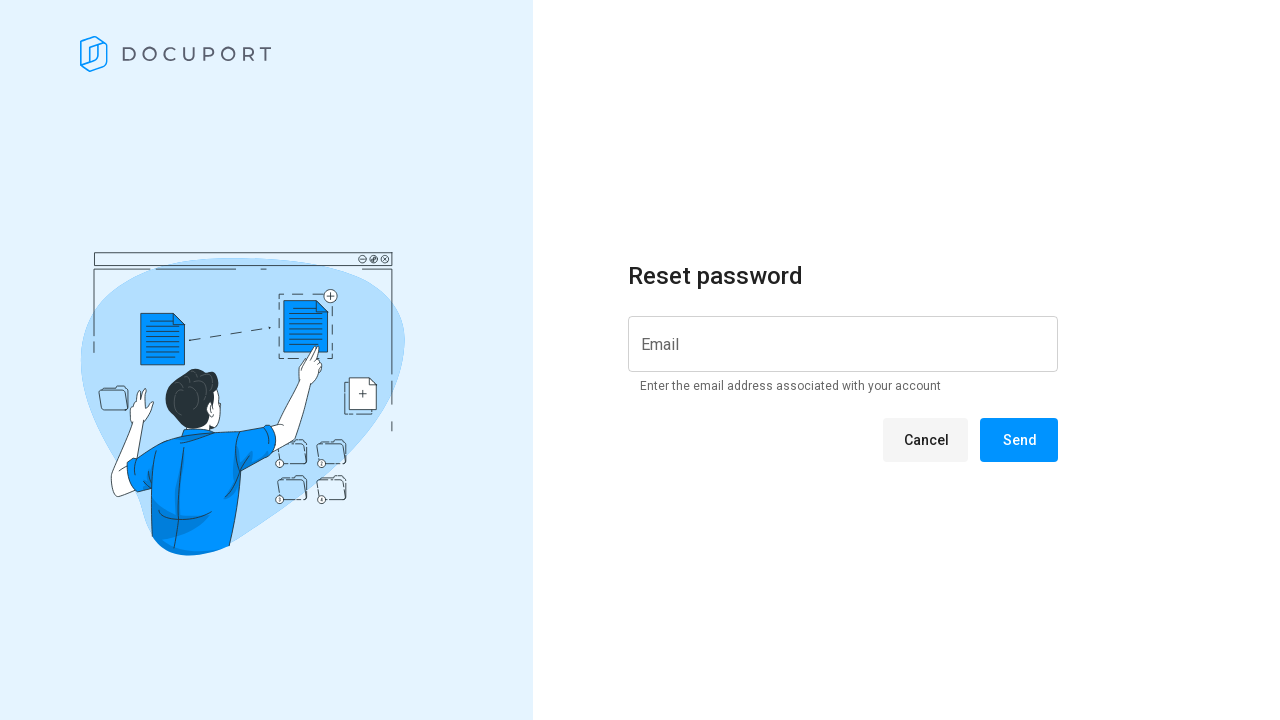

Entered email address 'forgotpasswordg1@gmail.com' in the input field on input[id^='input-']
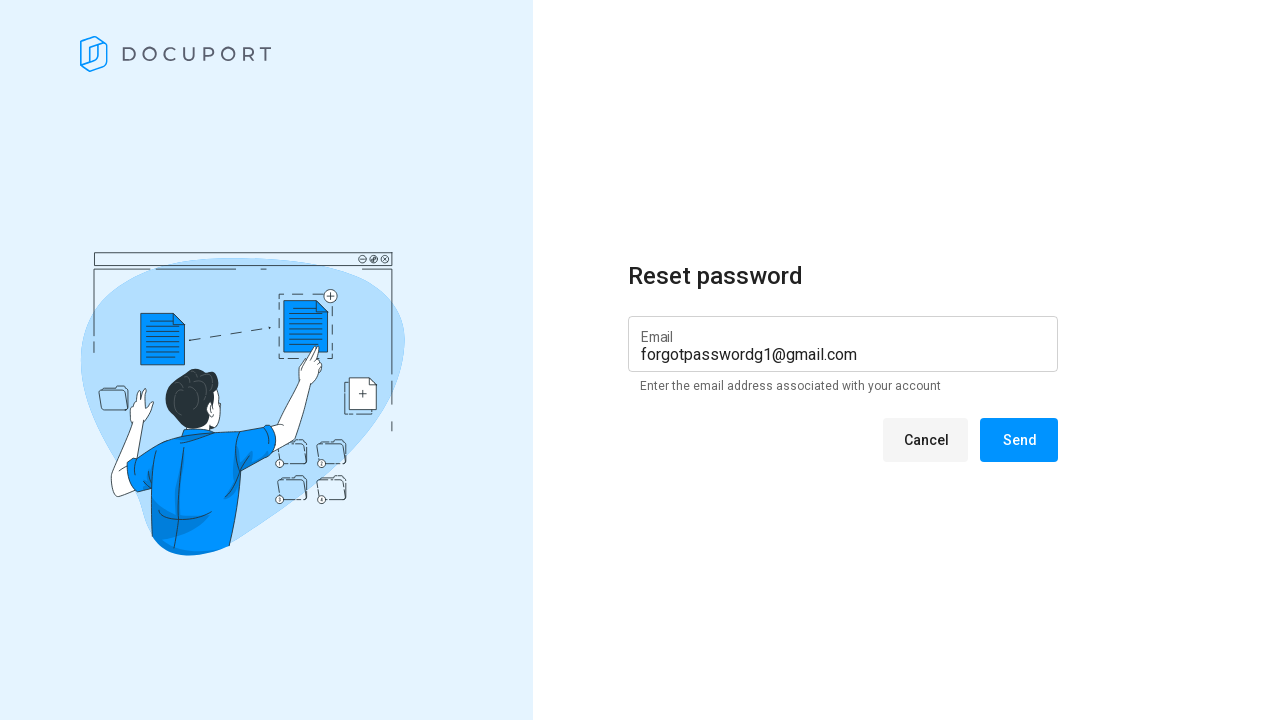

Verified cancel button is visible
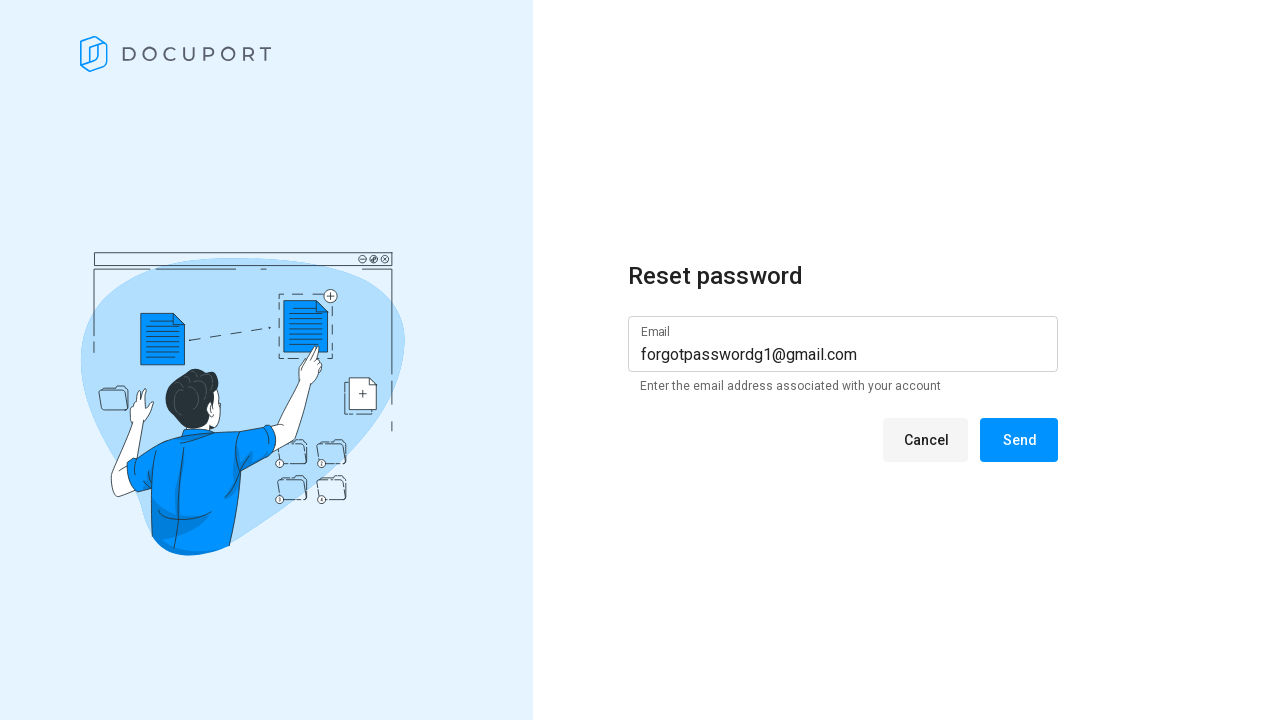

Verified send button is visible
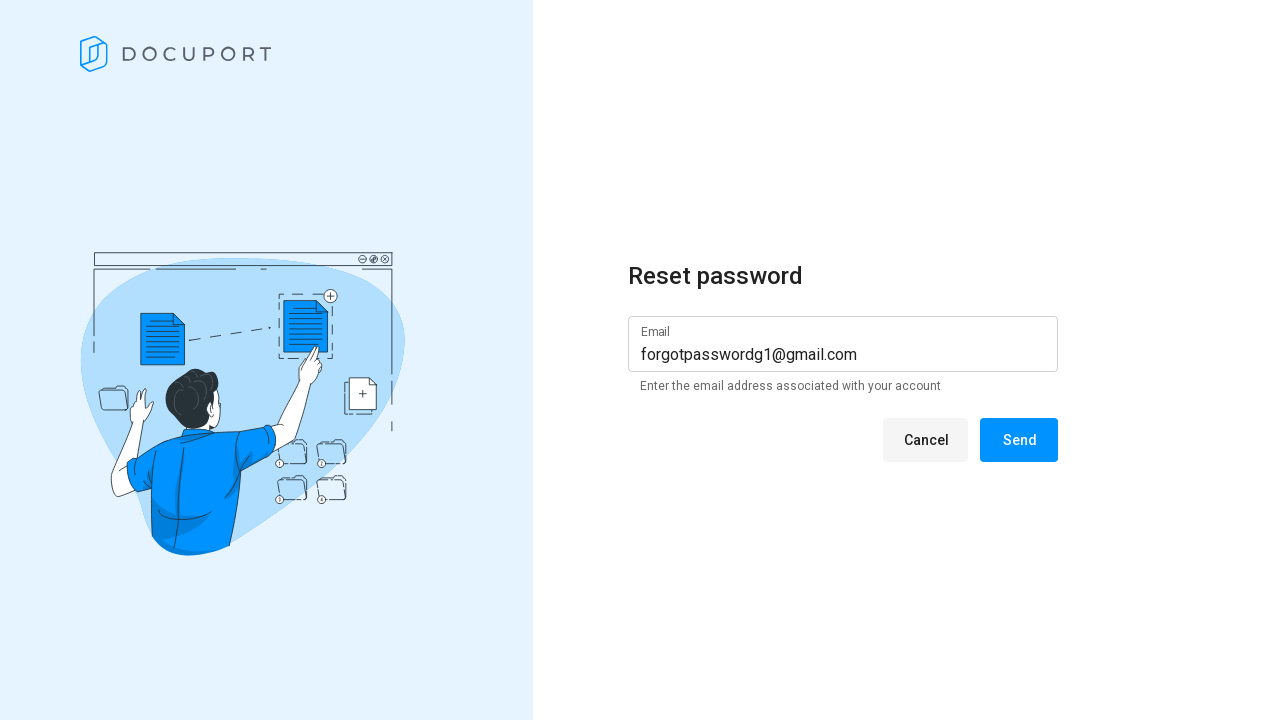

Clicked send button to submit password reset request at (1019, 440) on span:has-text('Send')
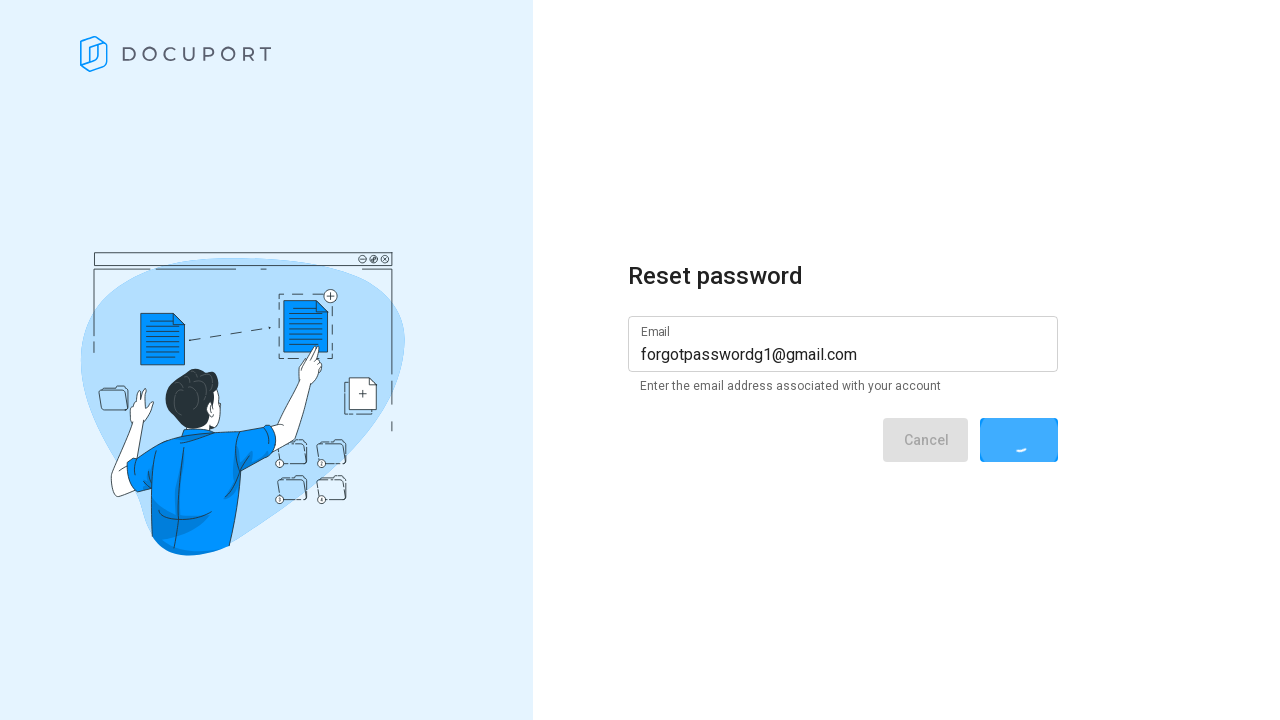

Password reset success message appeared
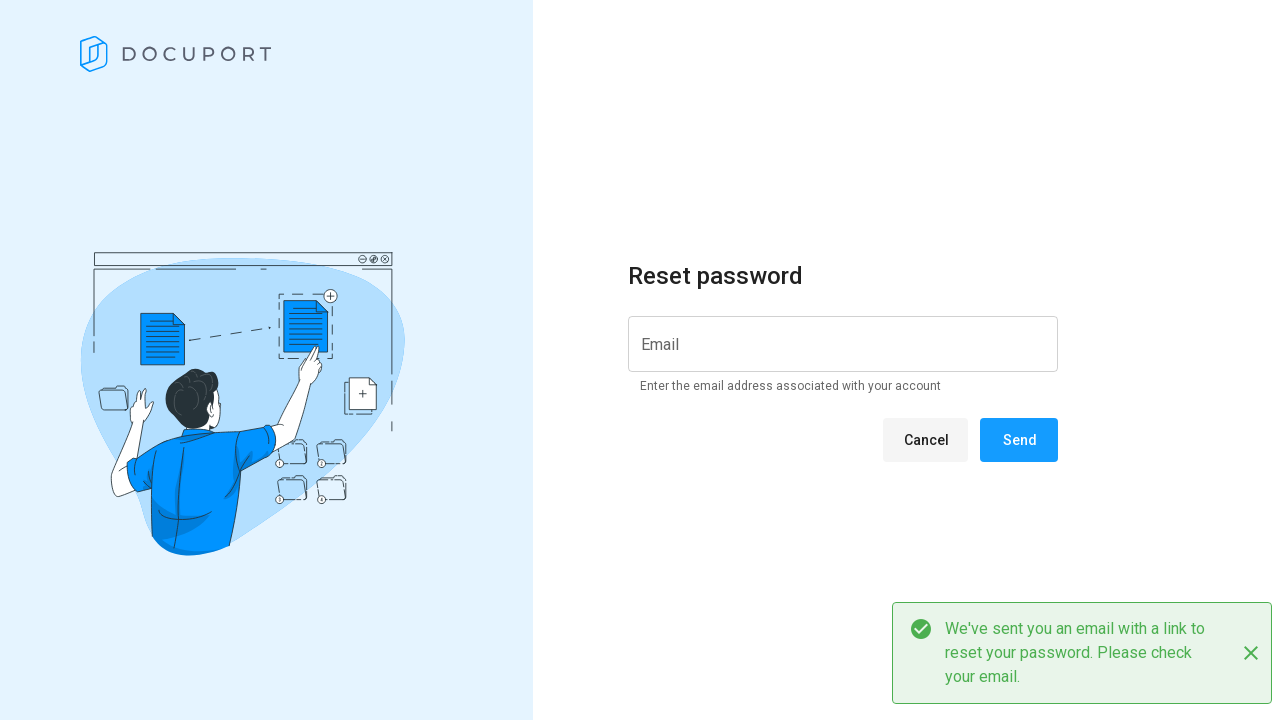

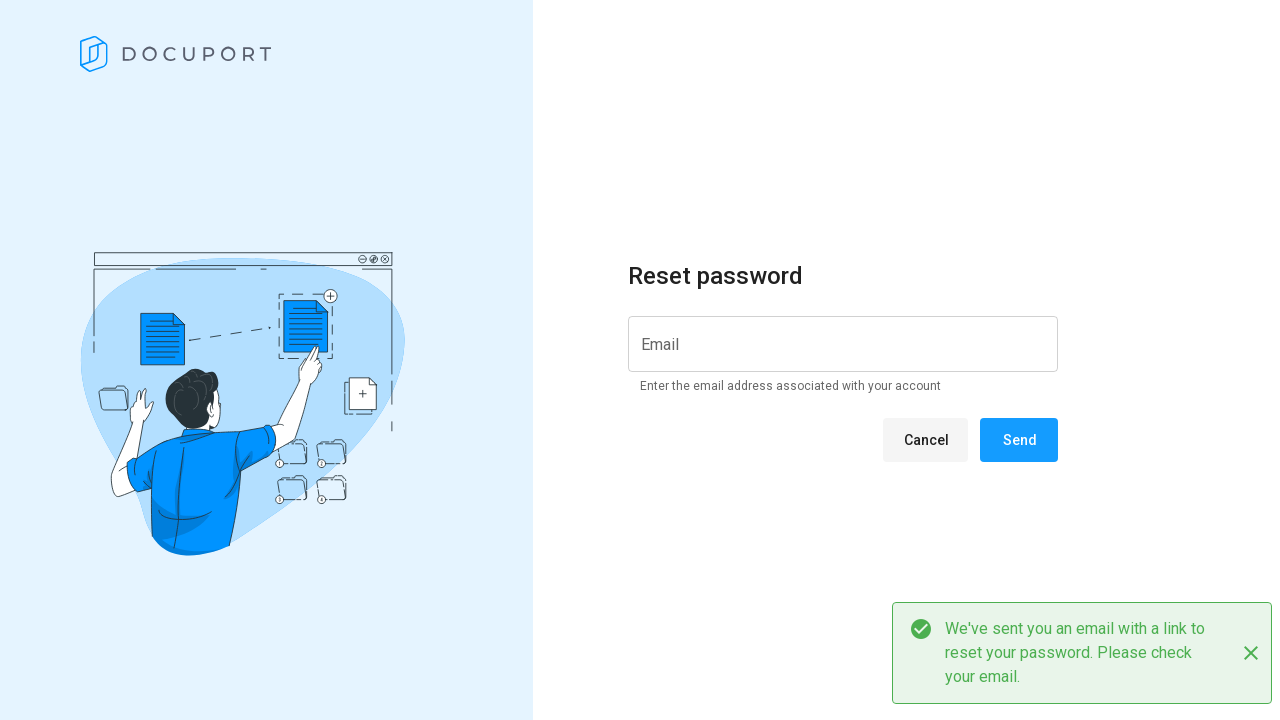